Tests adding todo items to a TodoMVC application by filling the input field and pressing Enter to create multiple todo entries, then verifying they appear in the list.

Starting URL: https://demo.playwright.dev/todomvc

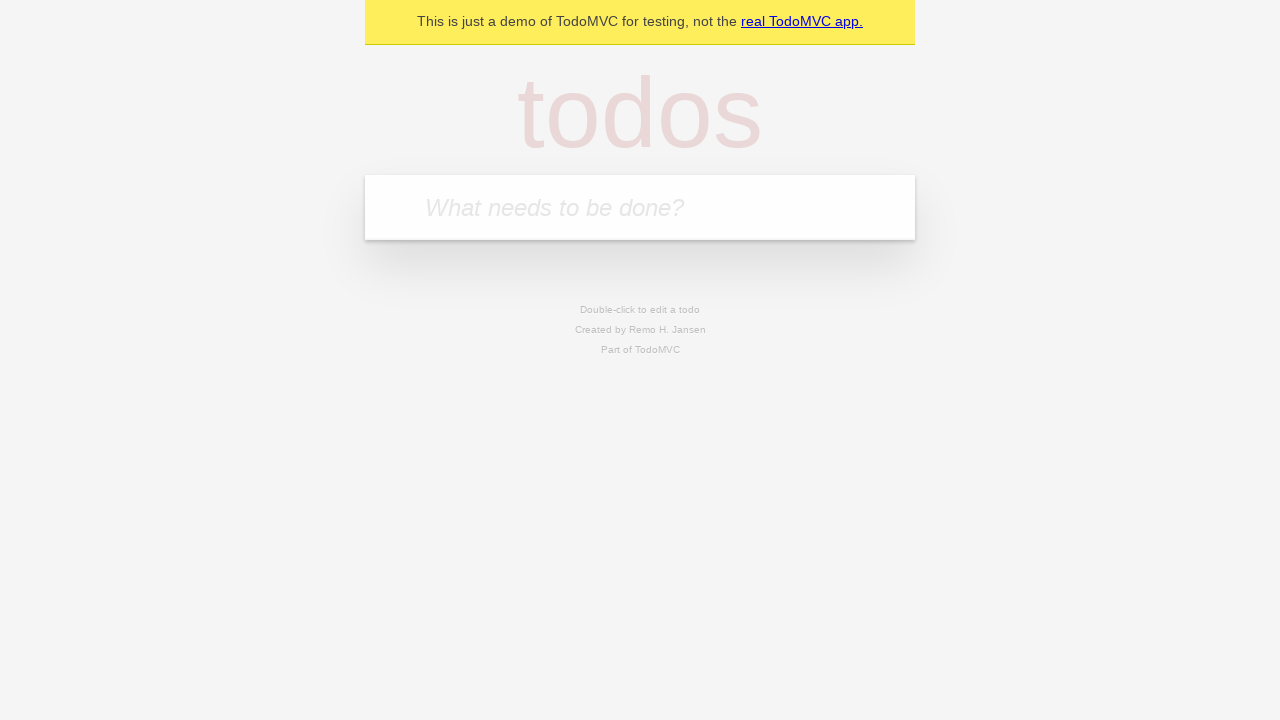

Located the new todo input field
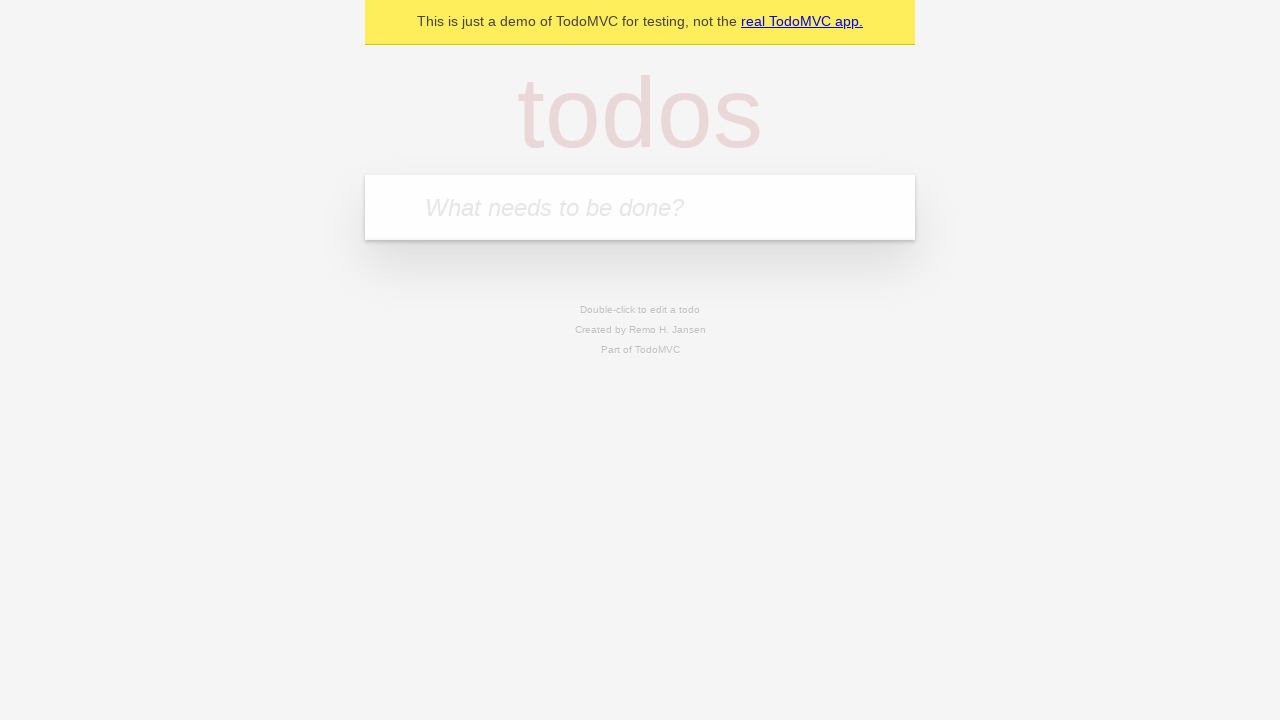

Filled input with first todo item 'buy some cheese' on internal:attr=[placeholder="What needs to be done?"i]
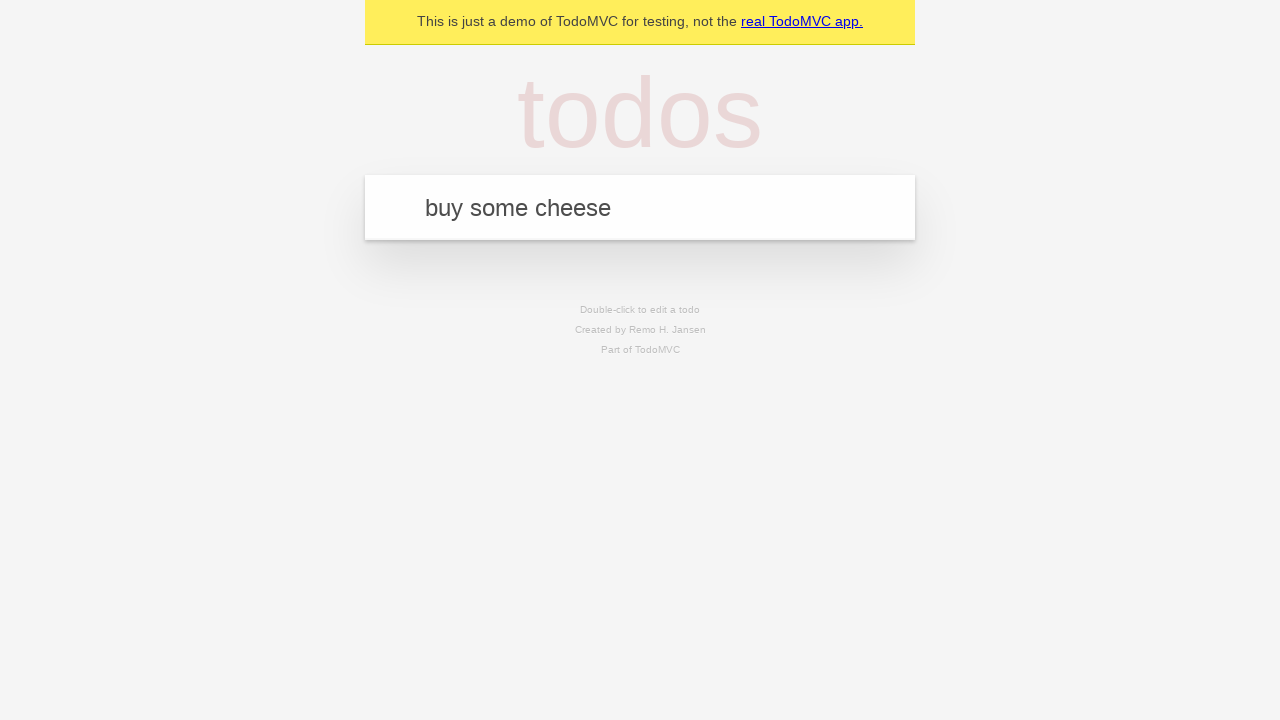

Pressed Enter to create first todo item on internal:attr=[placeholder="What needs to be done?"i]
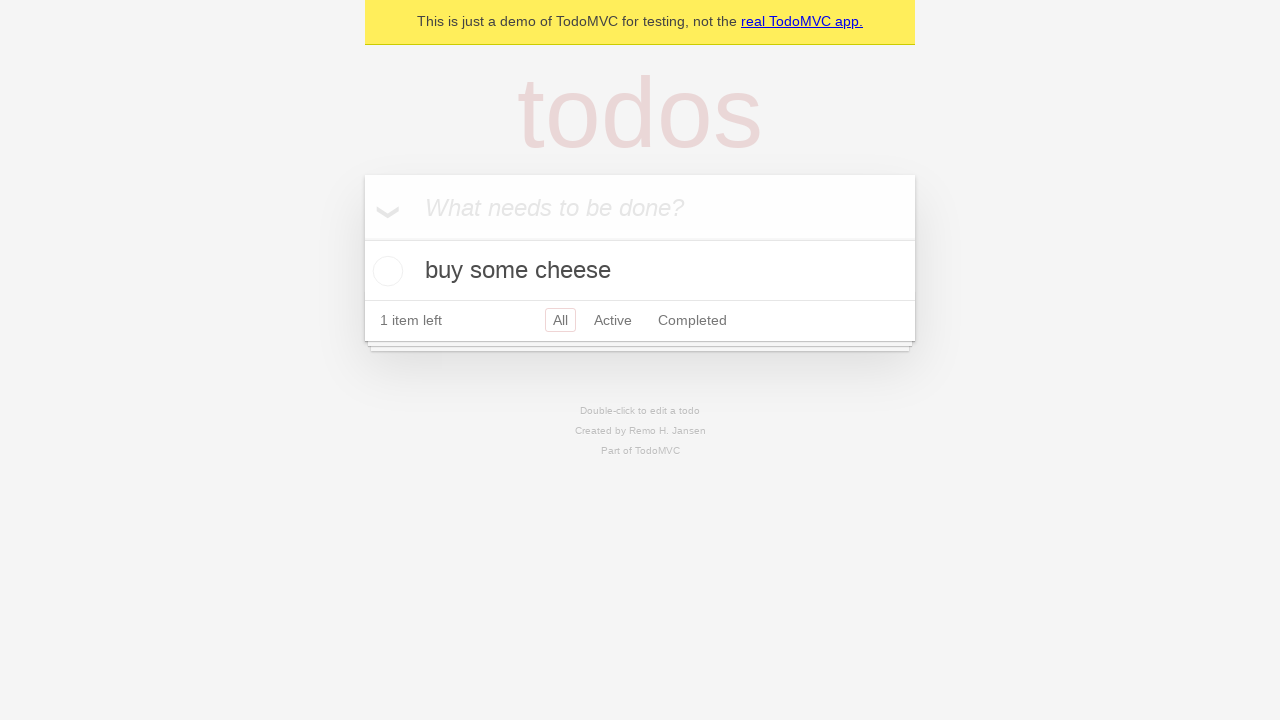

First todo item appeared in the list
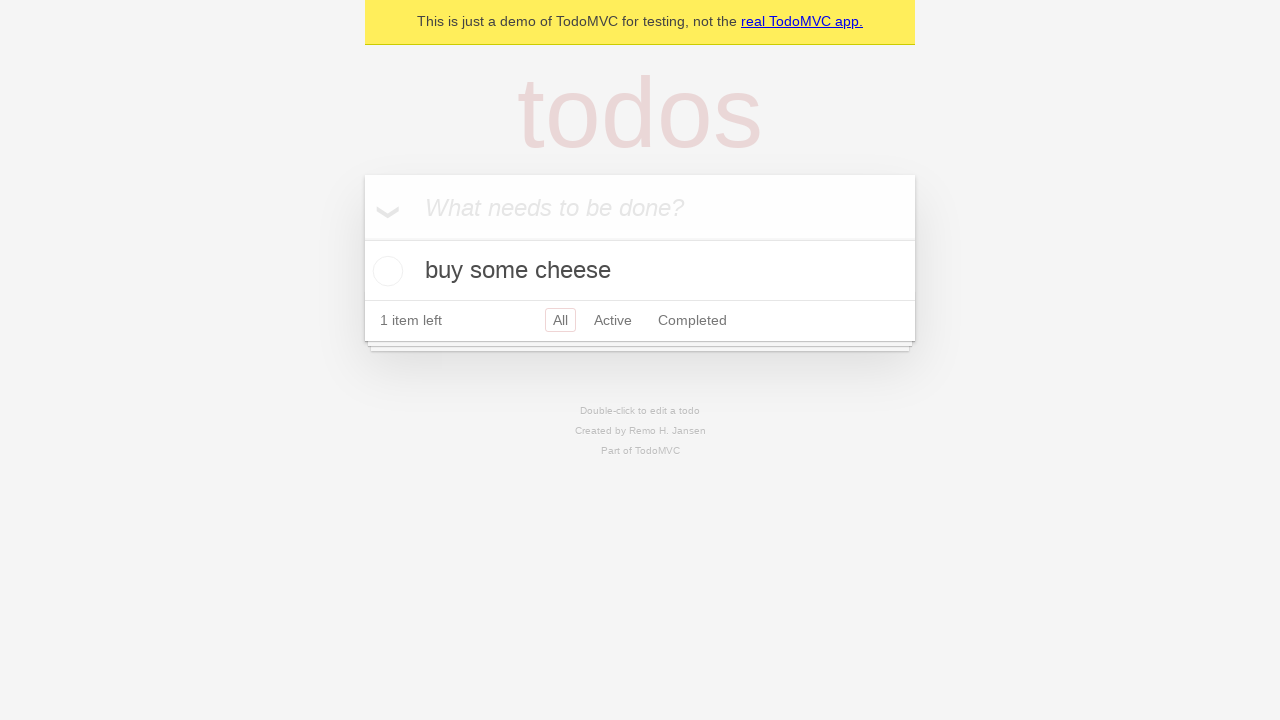

Filled input with second todo item 'feed the cat' on internal:attr=[placeholder="What needs to be done?"i]
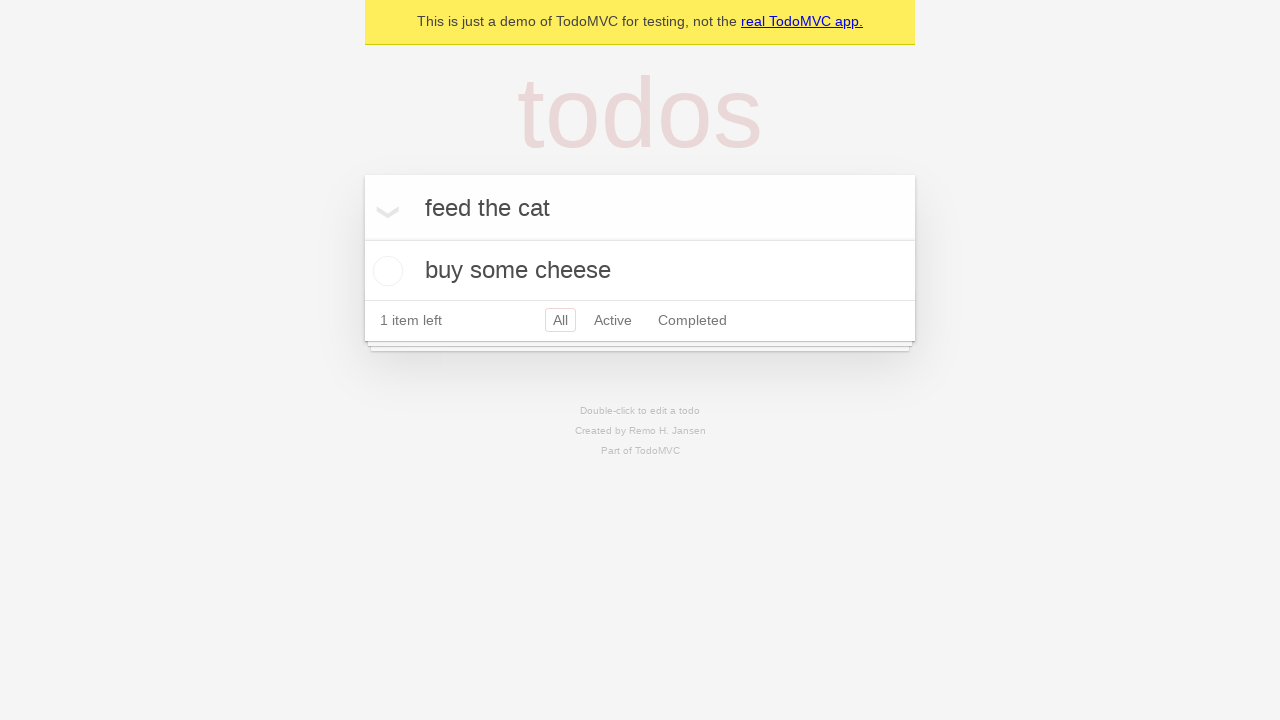

Pressed Enter to create second todo item on internal:attr=[placeholder="What needs to be done?"i]
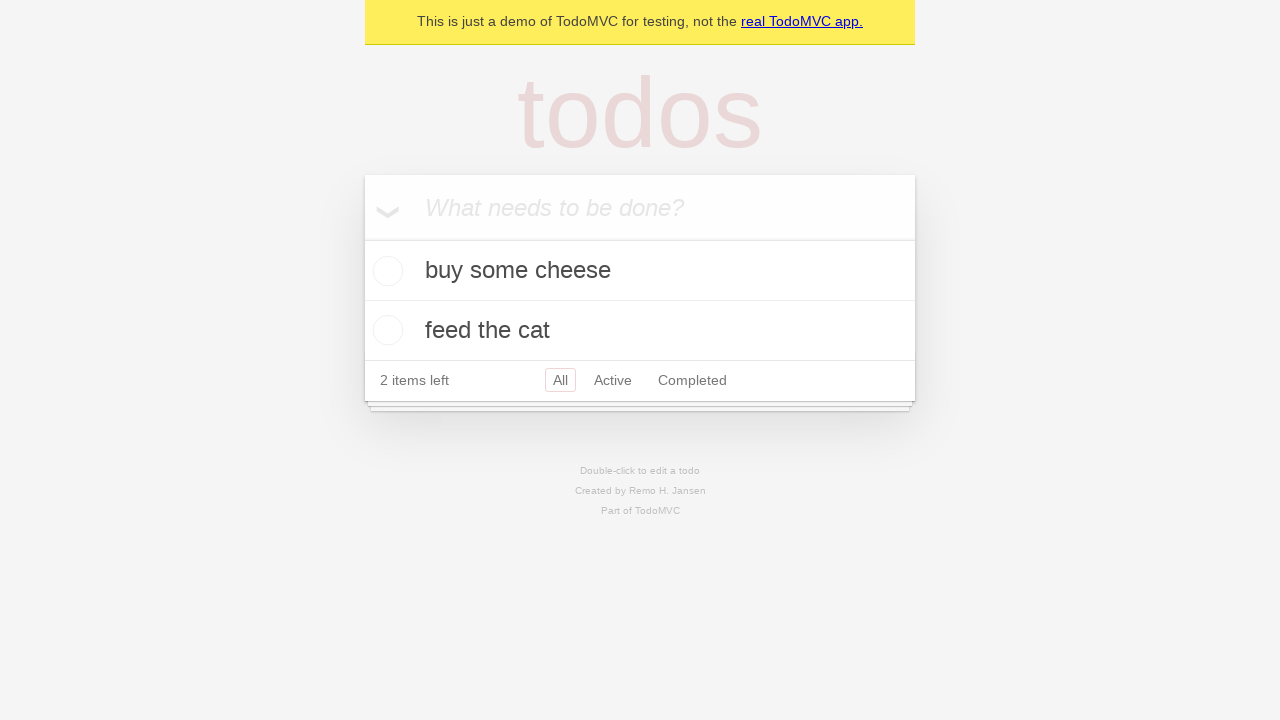

Second todo item appeared in the list
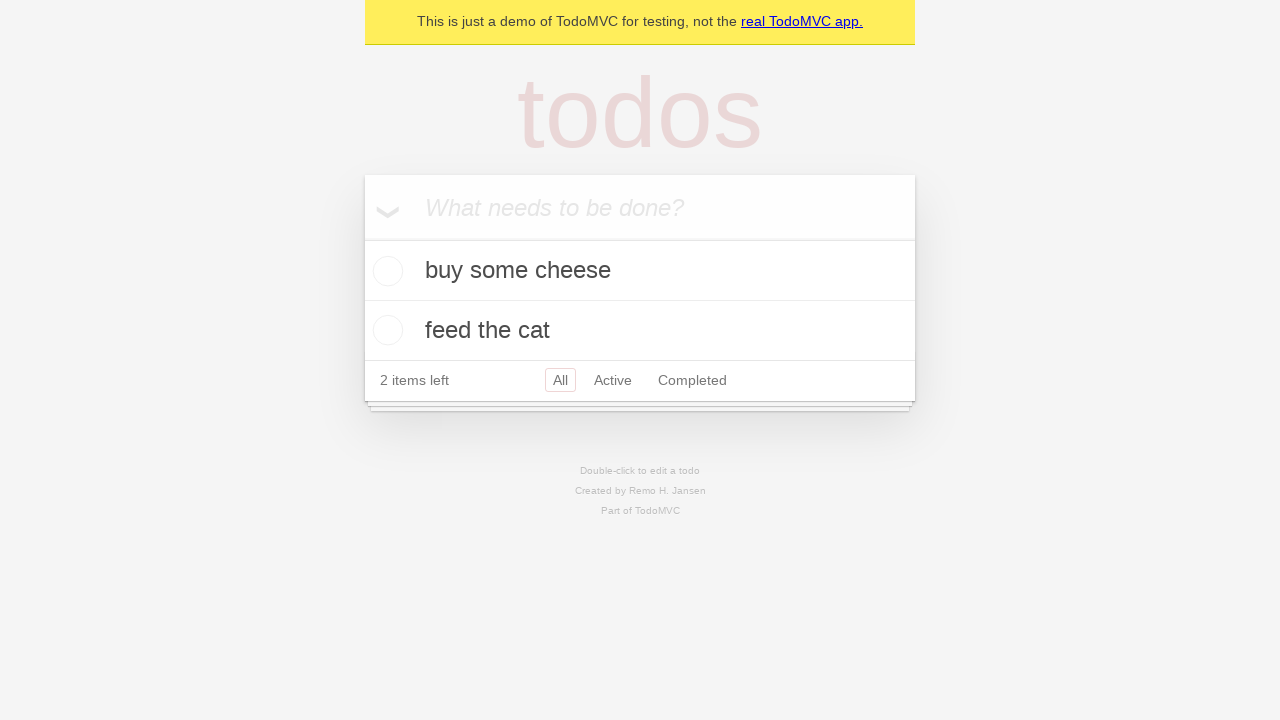

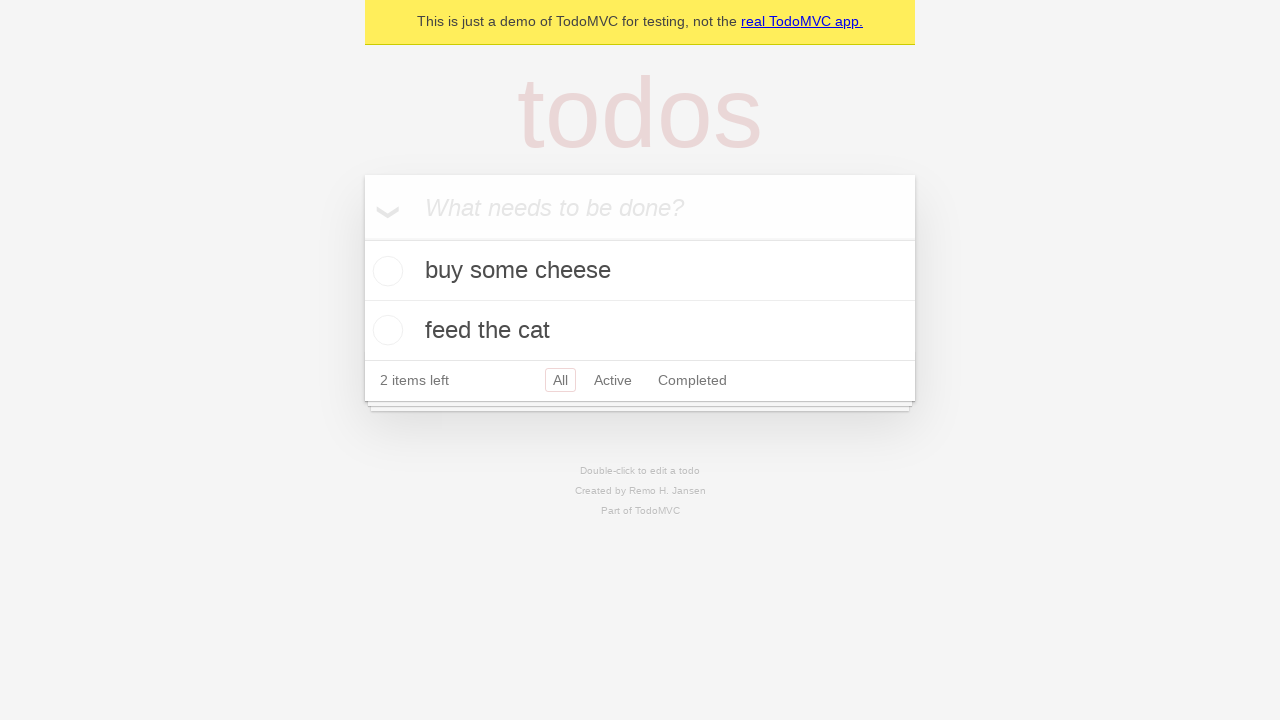